Tests various locator methods by clicking on the Sign up button using role-based locator

Starting URL: https://github.com/

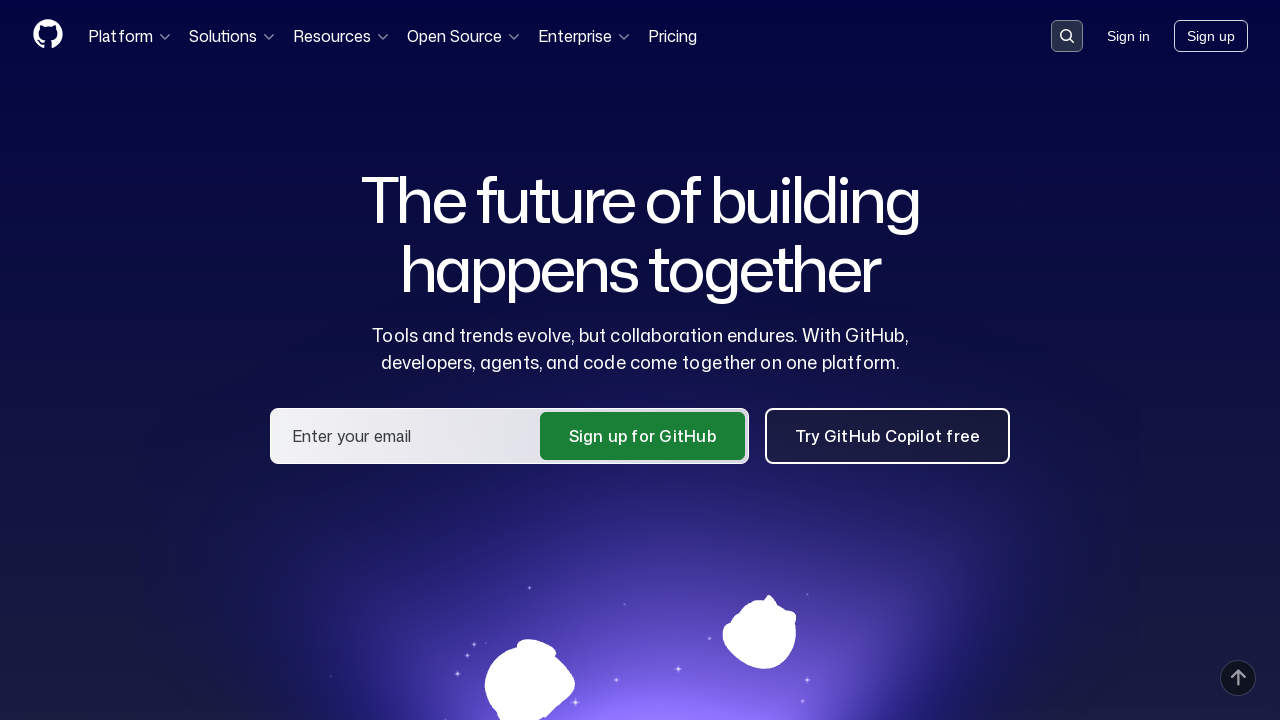

Clicked 'Sign up for GitHub' button using role-based locator at (642, 436) on internal:role=button[name="Sign up for GitHub"i] >> nth=0
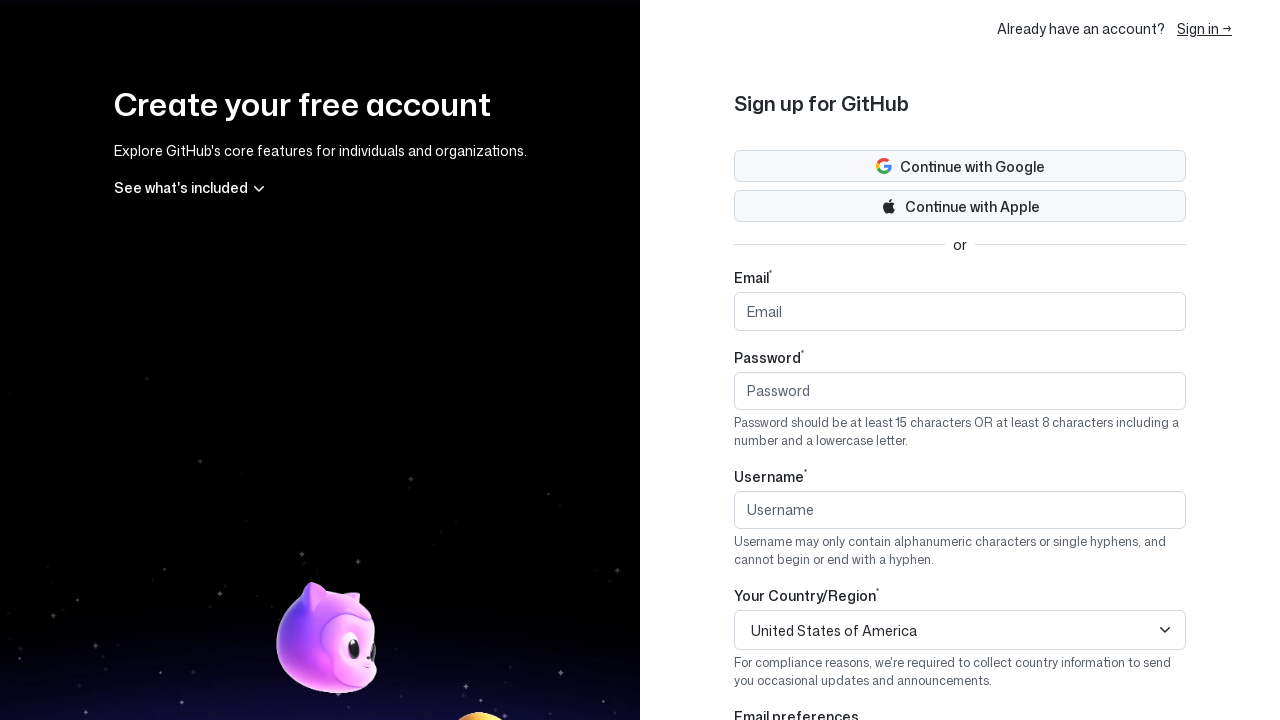

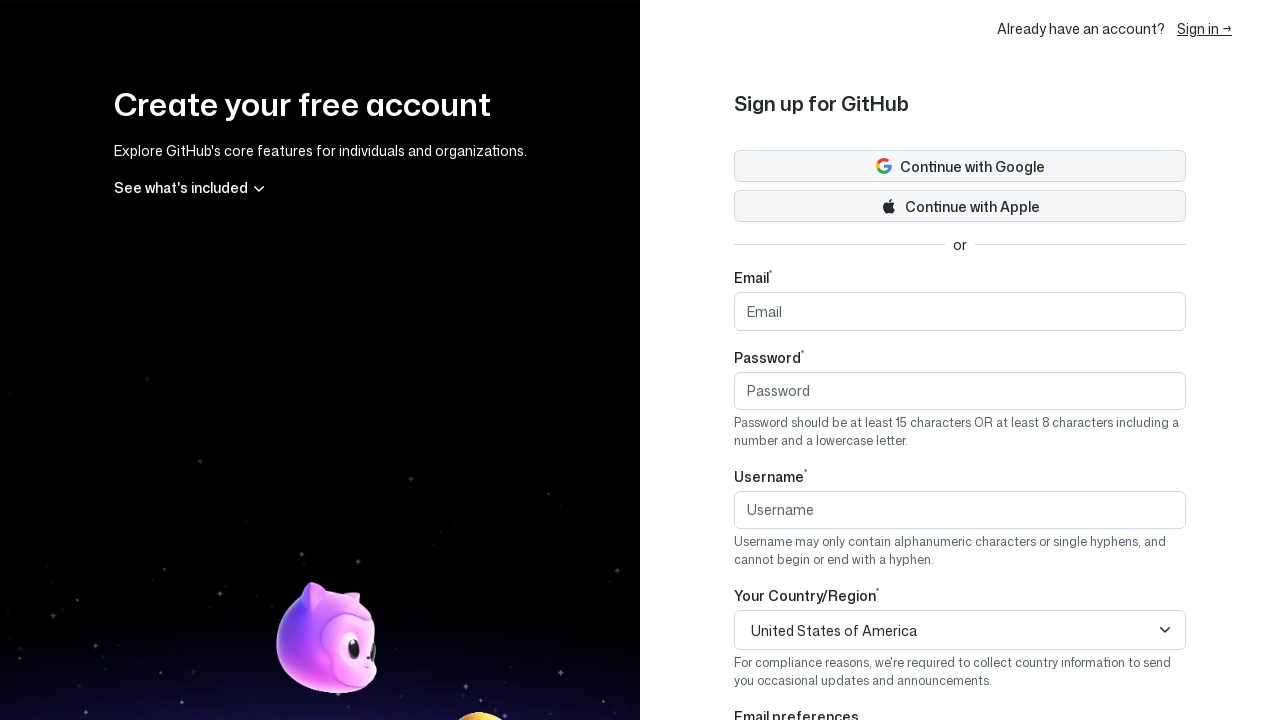